Tests text input field functionality by typing text, clearing it, and typing again

Starting URL: https://bonigarcia.dev/selenium-webdriver-java/web-form.html

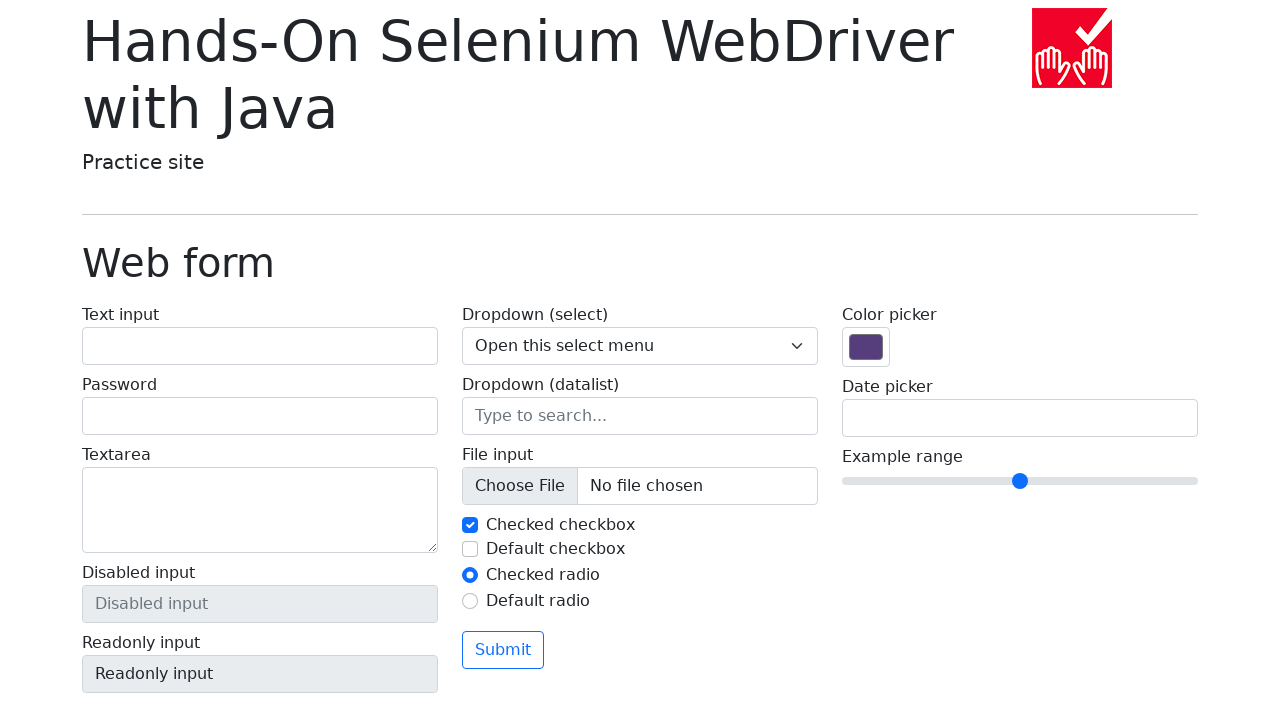

Filled text input field with 'REST' on #my-text-id
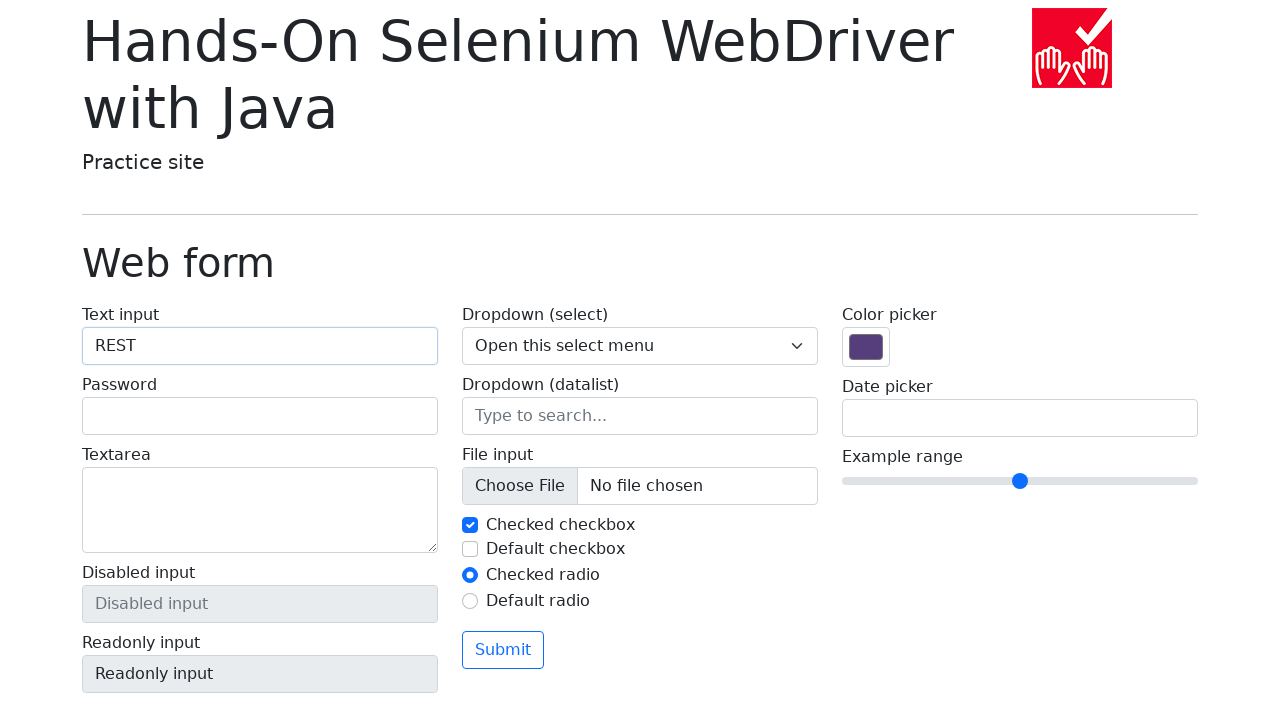

Cleared text input field on #my-text-id
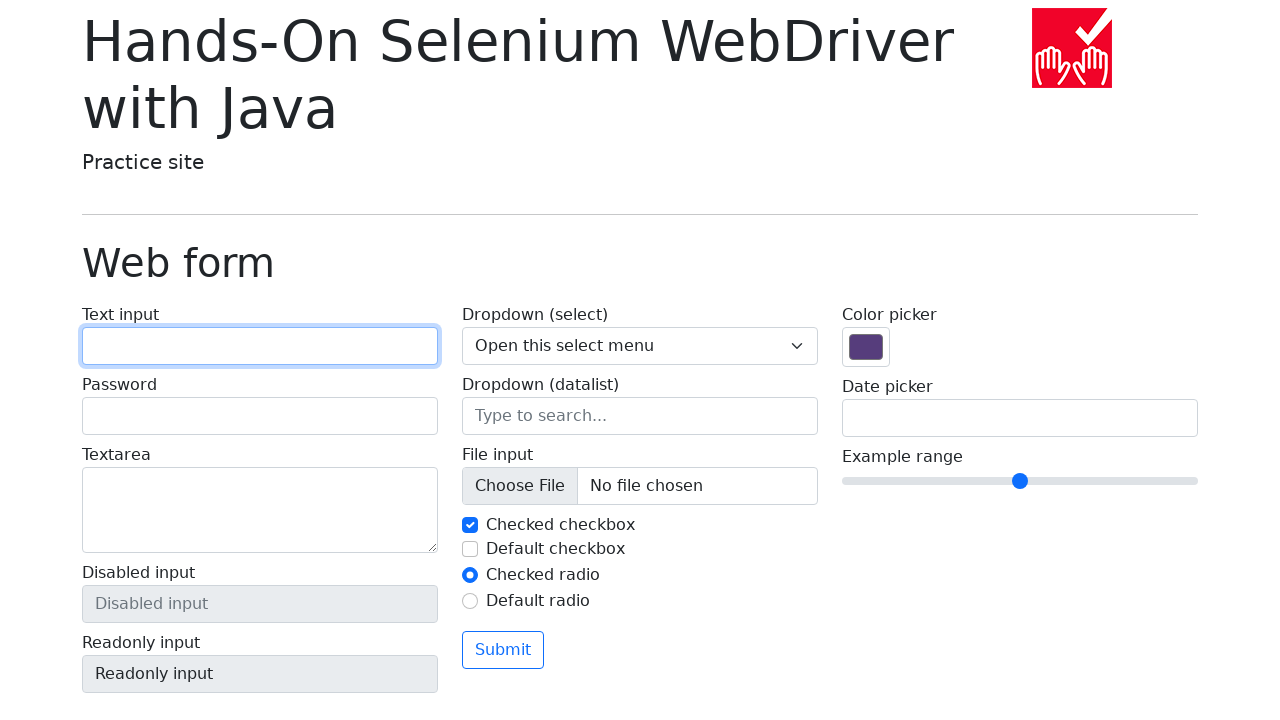

Filled text input field with 'REST' again on #my-text-id
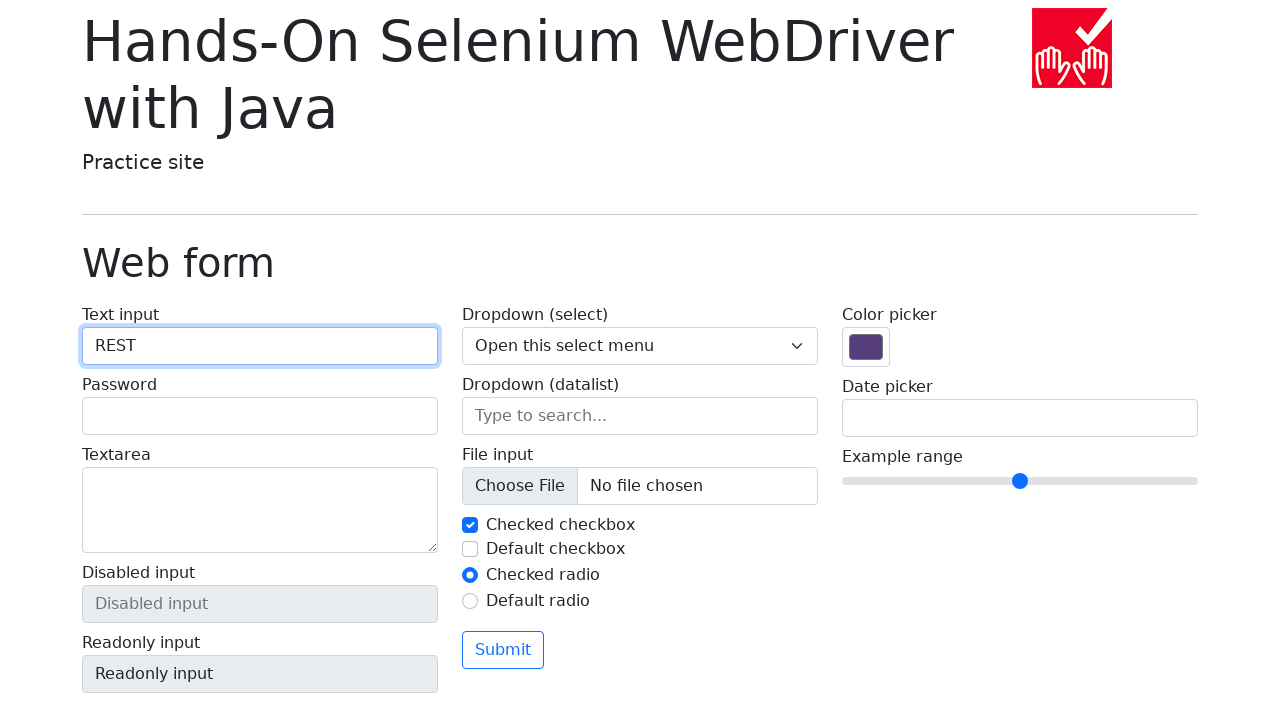

Verified disabled input field exists
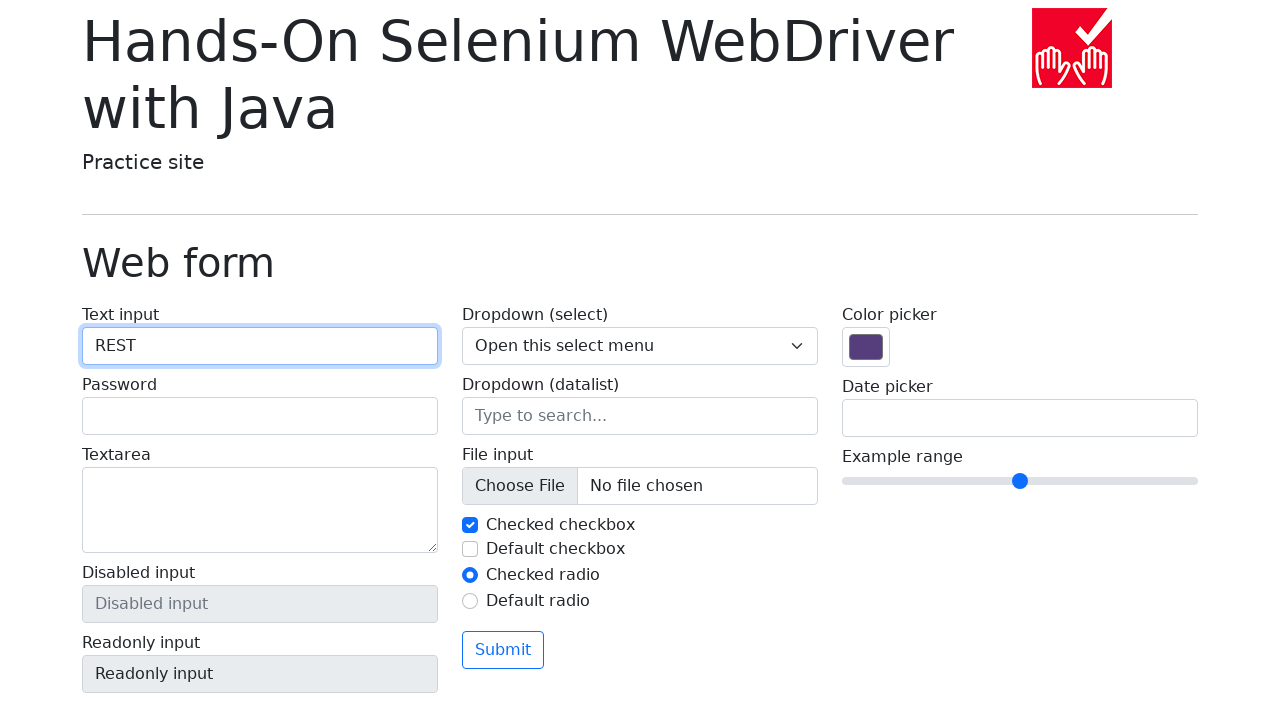

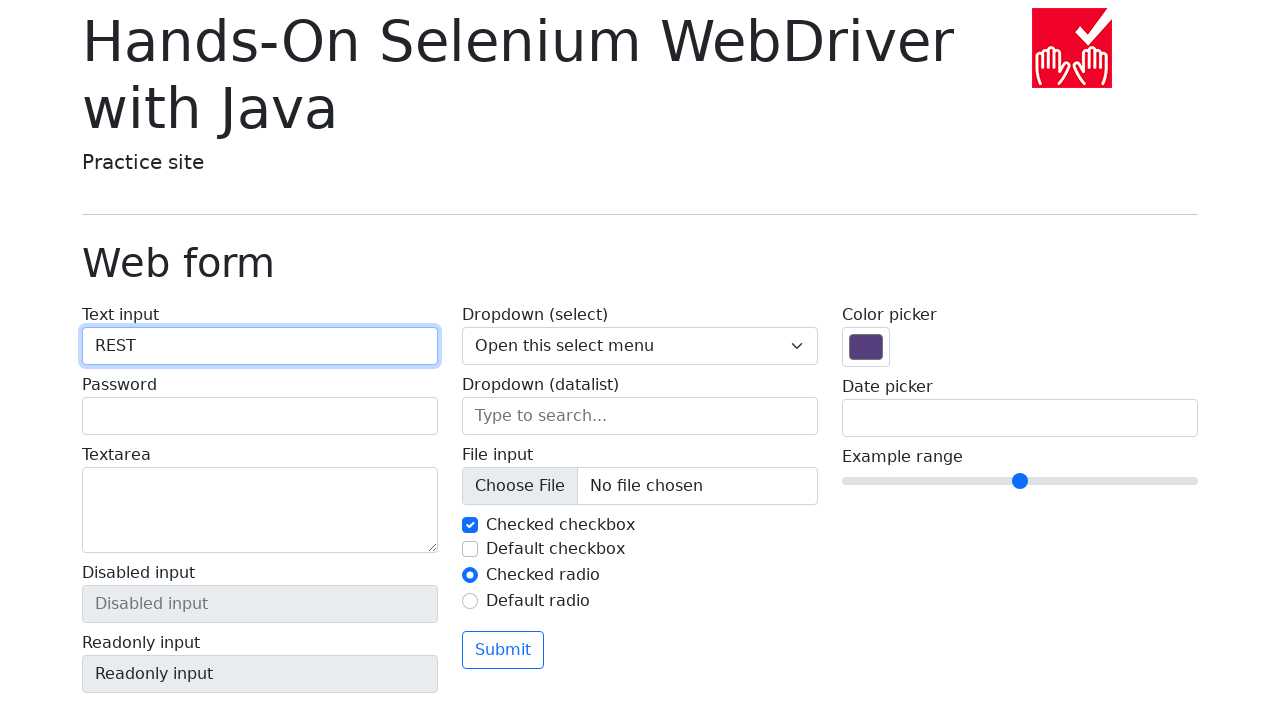